Tests iframe interactions including clicking buttons inside frames, nested frames, and counting total frames on the page

Starting URL: https://leafground.com/frame.xhtml

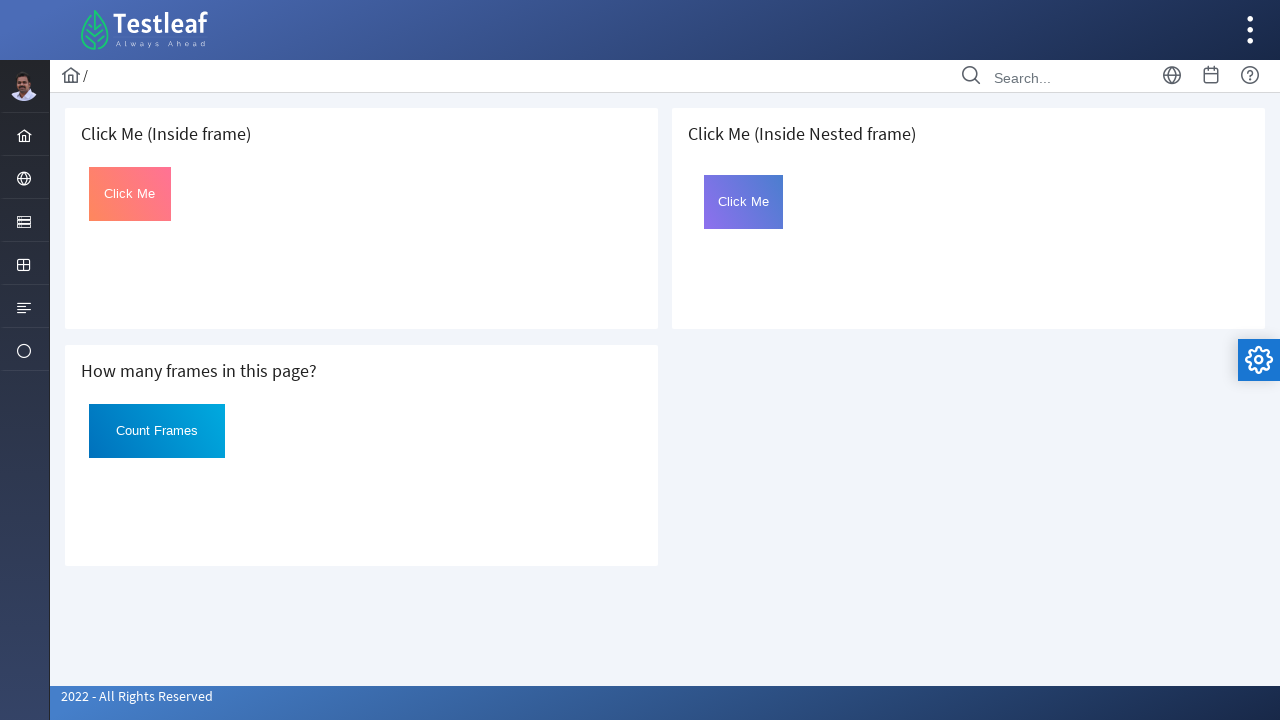

Located first iframe with src='default.xhtml'
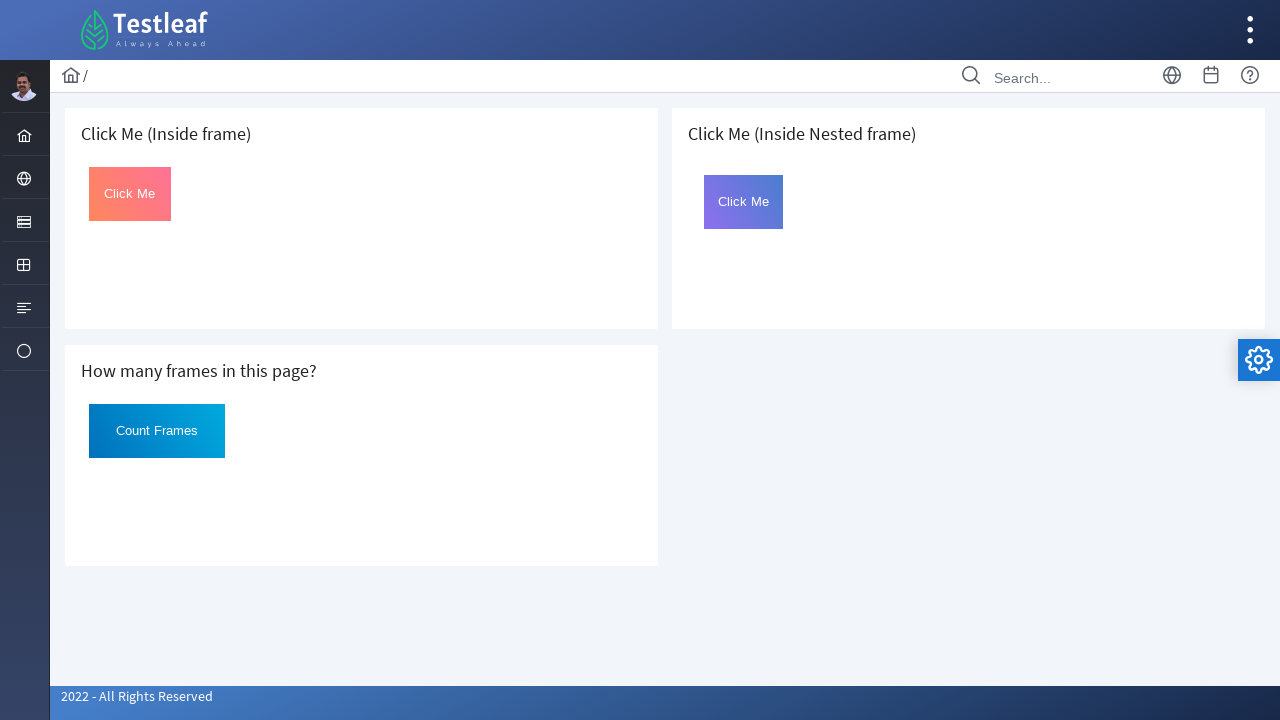

Clicked button inside first iframe at (130, 194) on xpath=//iframe[@src='default.xhtml'] >> internal:control=enter-frame >> xpath=//
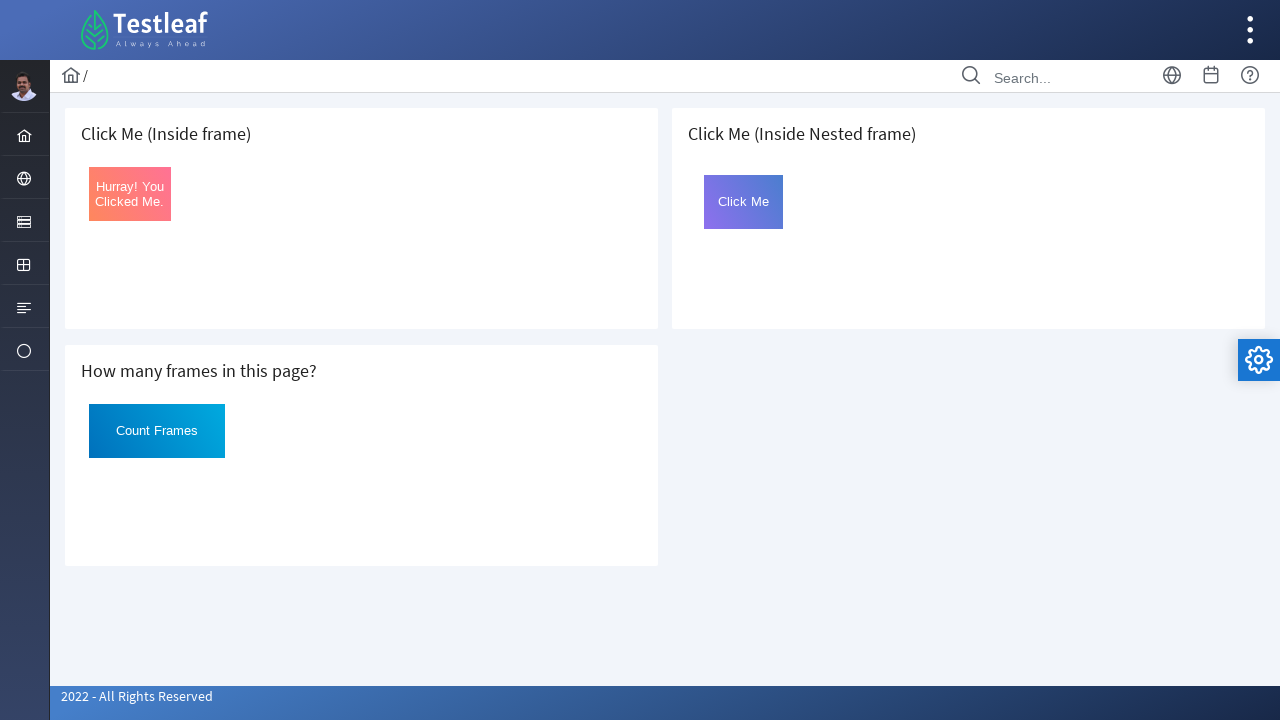

Located second iframe with src='page.xhtml'
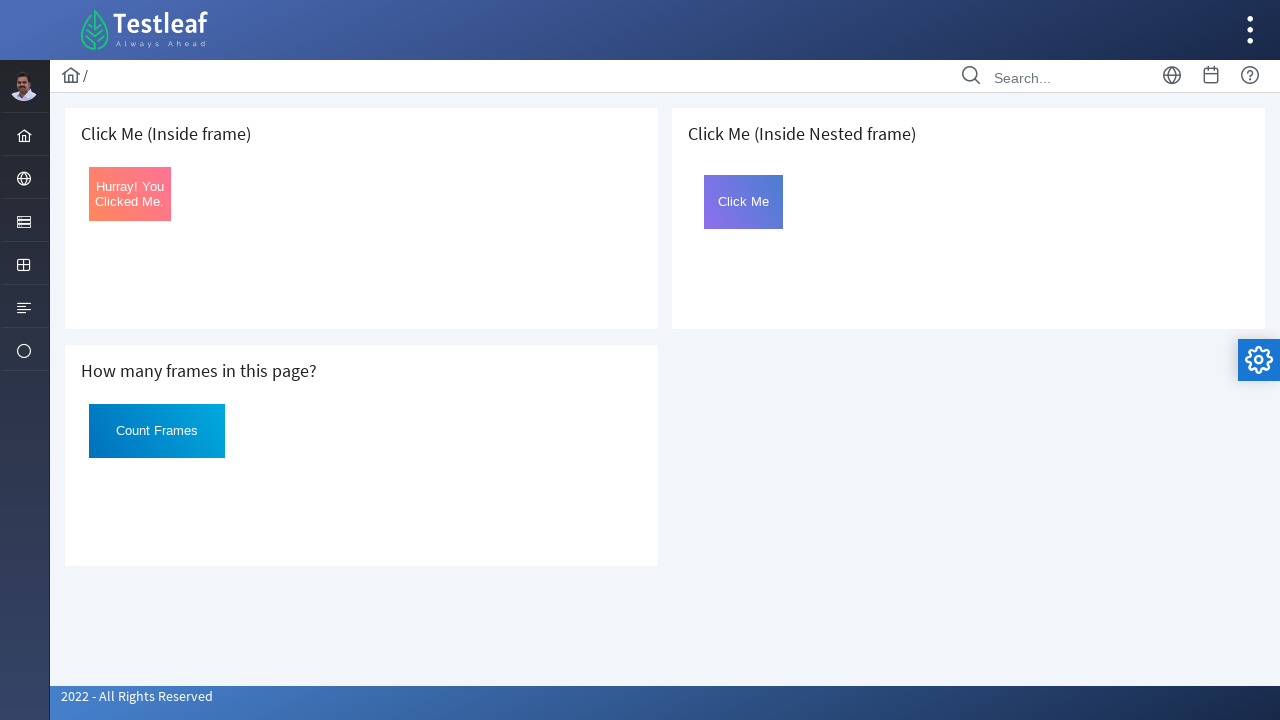

Located nested iframe with src='framebutton.xhtml' inside second frame
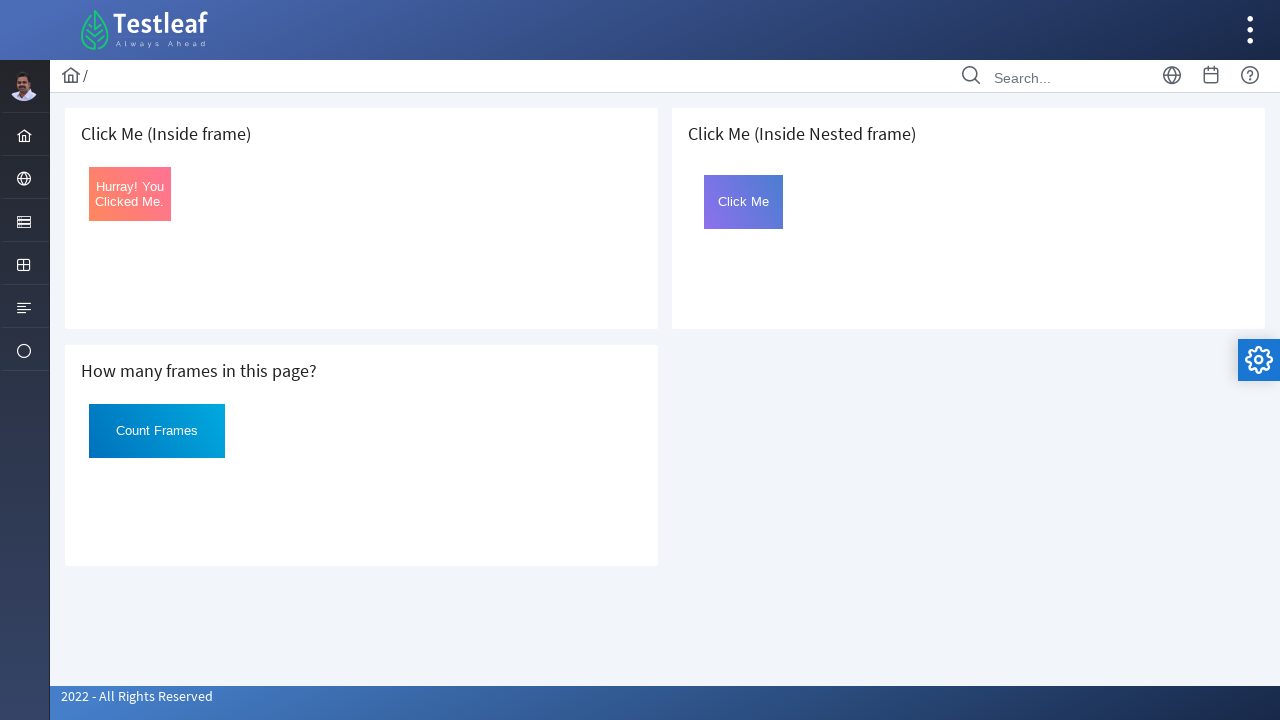

Clicked button inside nested frame at (744, 202) on xpath=//iframe[@src='page.xhtml'] >> internal:control=enter-frame >> xpath=//ifr
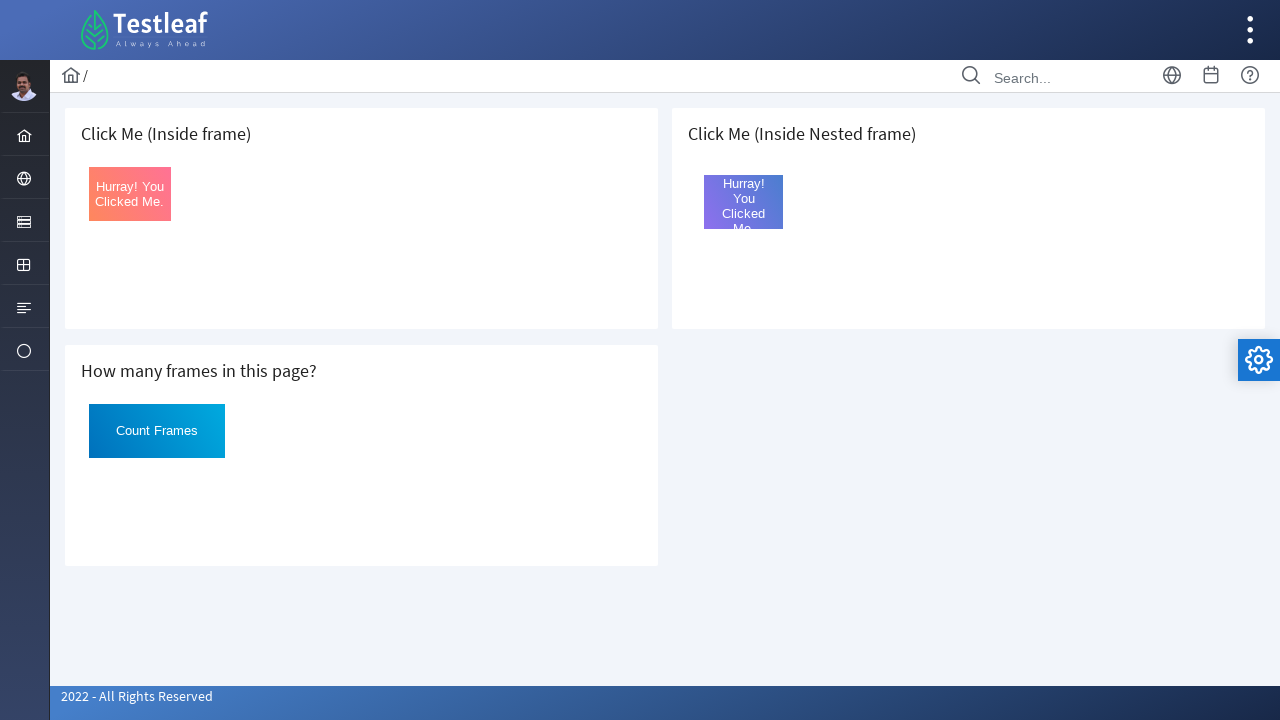

Counted total iframes on the page: 3
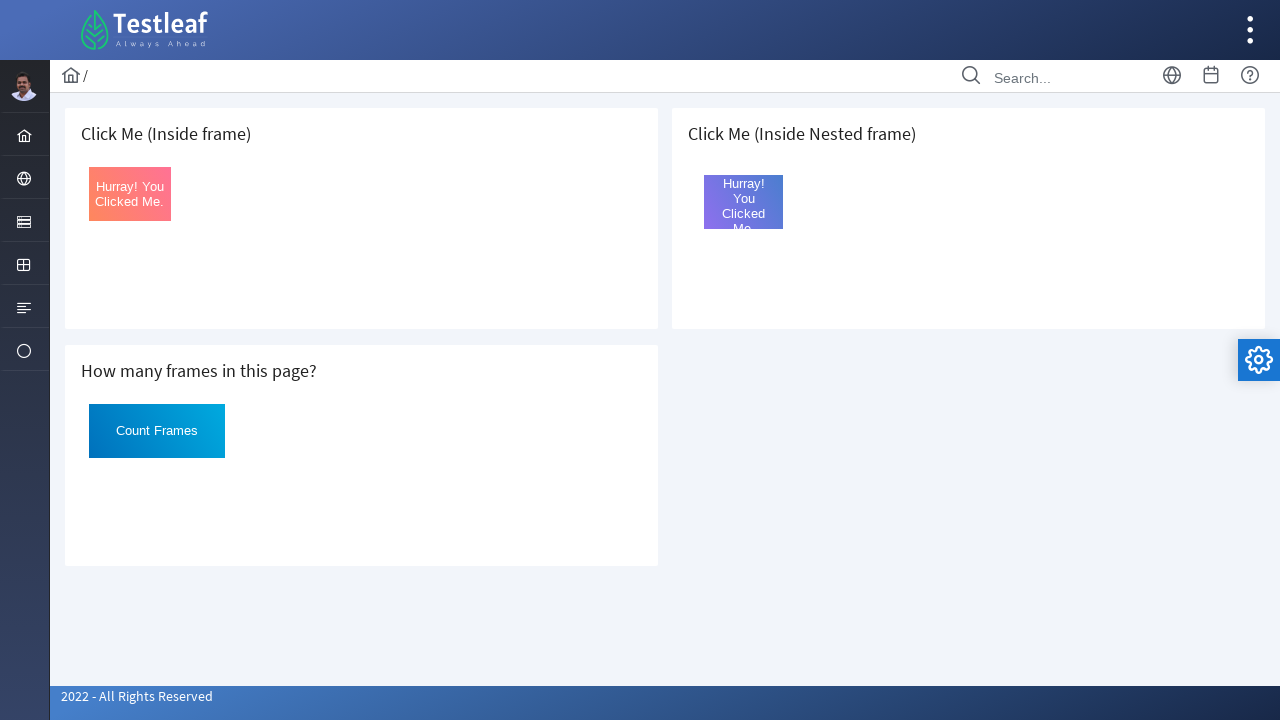

Printed total iframe count: 3
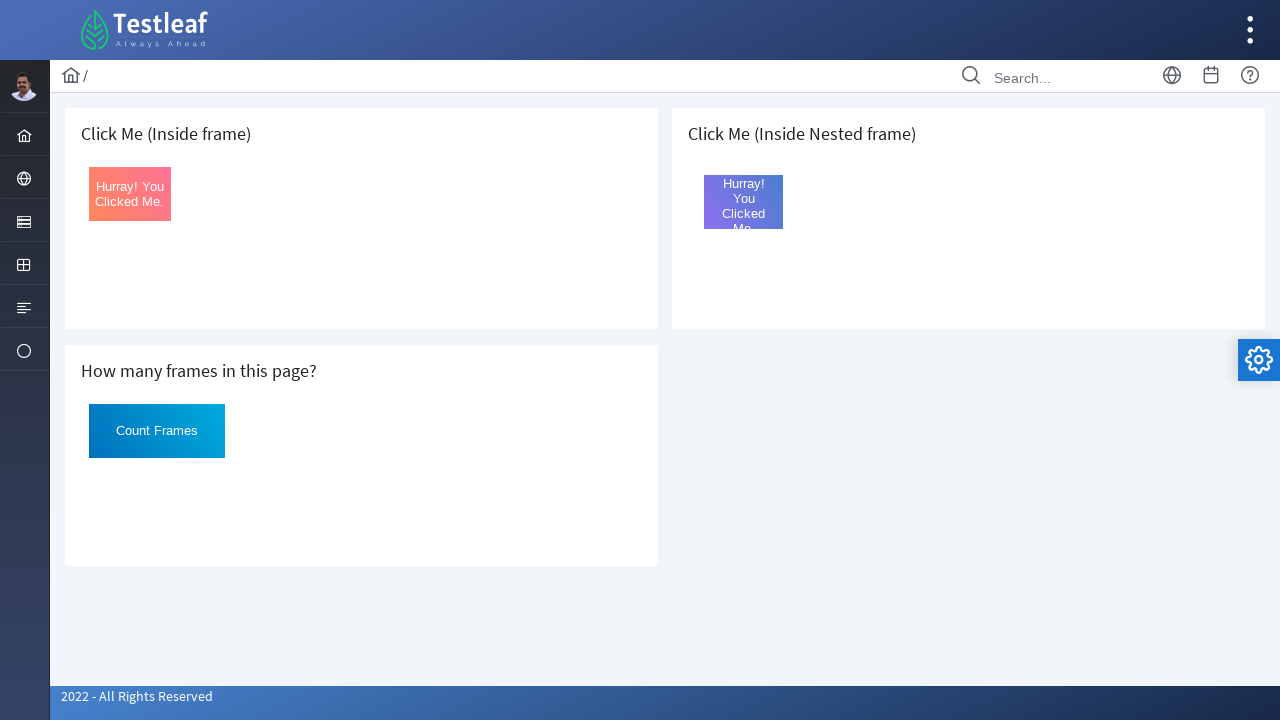

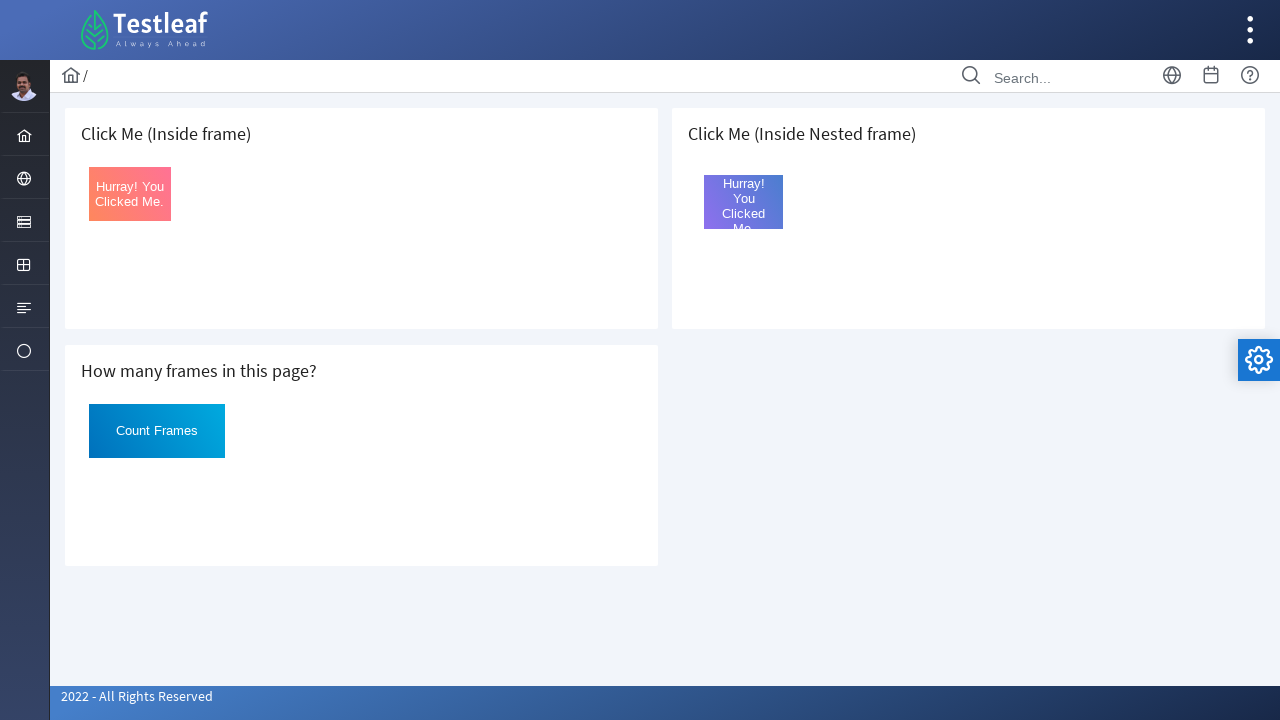